Tests that the complete all checkbox updates state when individual items are completed or cleared

Starting URL: https://demo.playwright.dev/todomvc

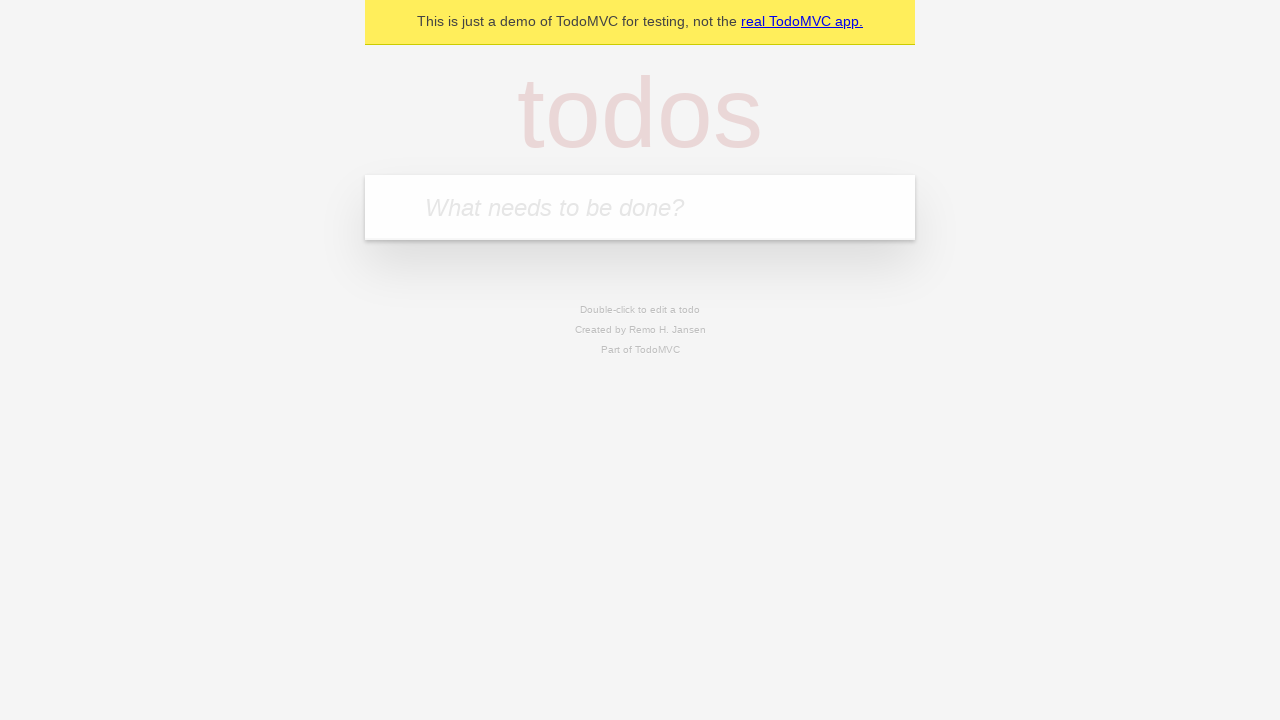

Filled new todo input with 'buy some cheese' on internal:attr=[placeholder="What needs to be done?"i]
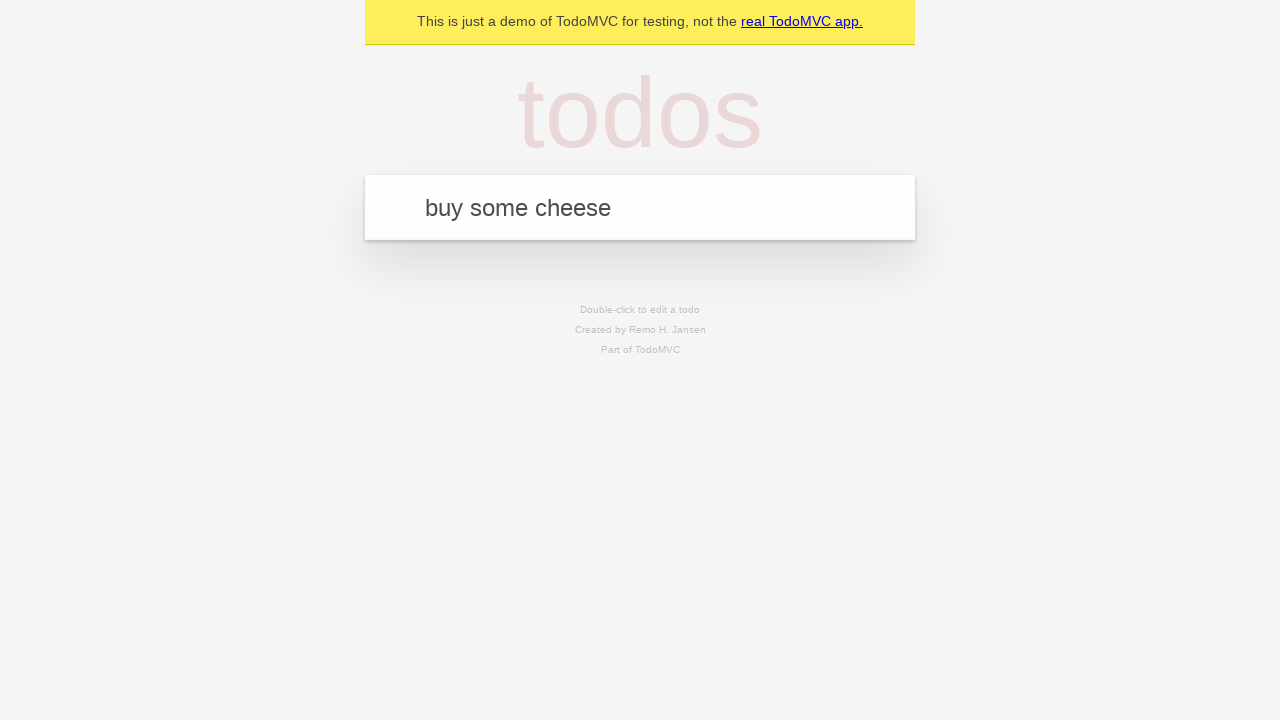

Pressed Enter to create first todo on internal:attr=[placeholder="What needs to be done?"i]
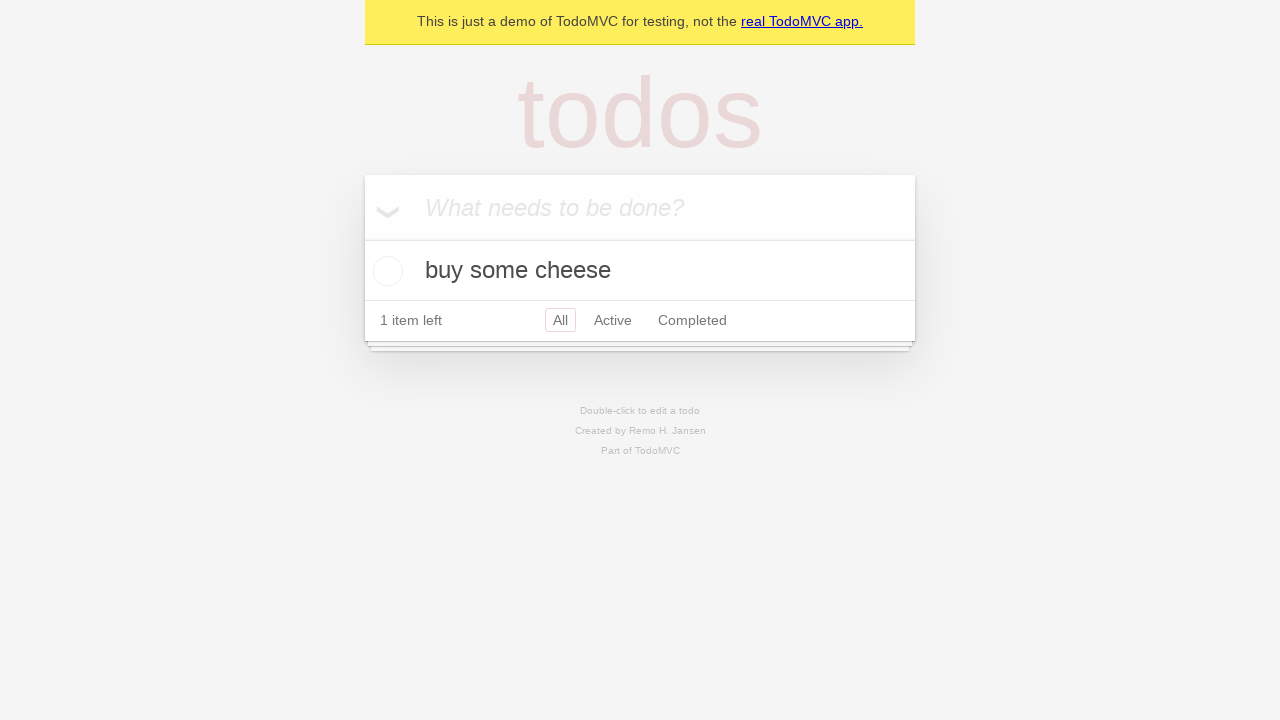

Filled new todo input with 'feed the cat' on internal:attr=[placeholder="What needs to be done?"i]
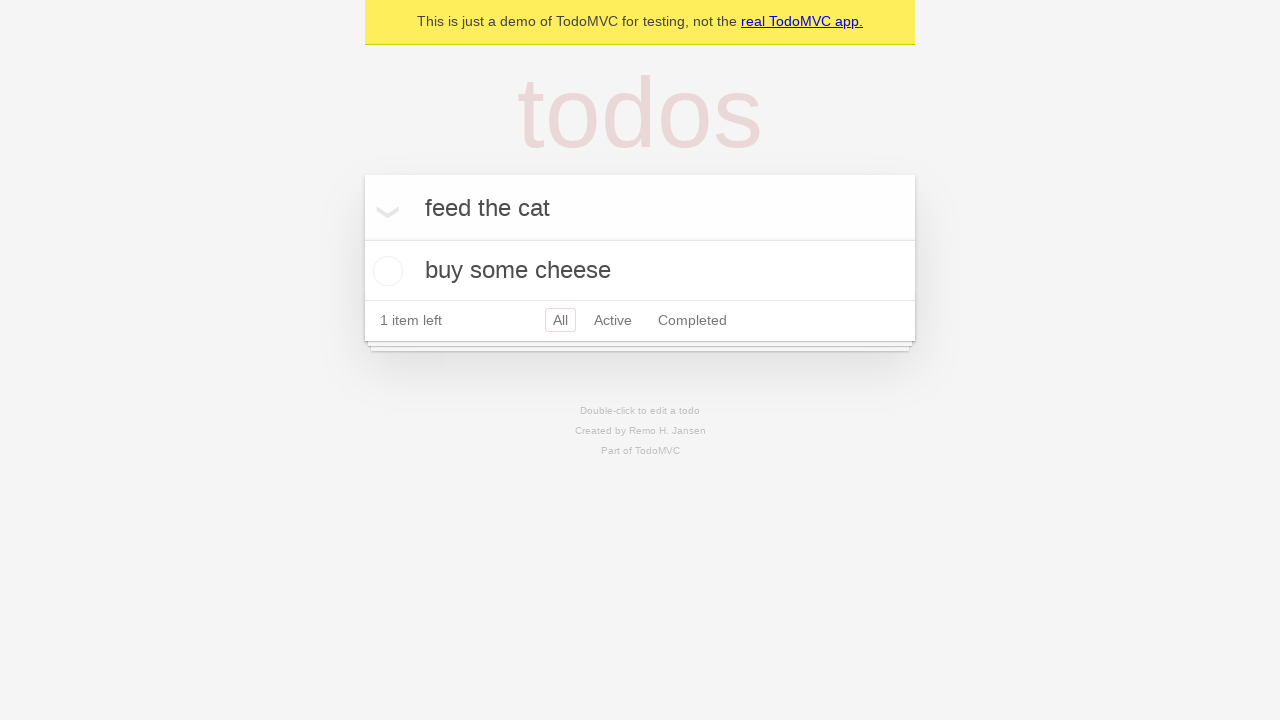

Pressed Enter to create second todo on internal:attr=[placeholder="What needs to be done?"i]
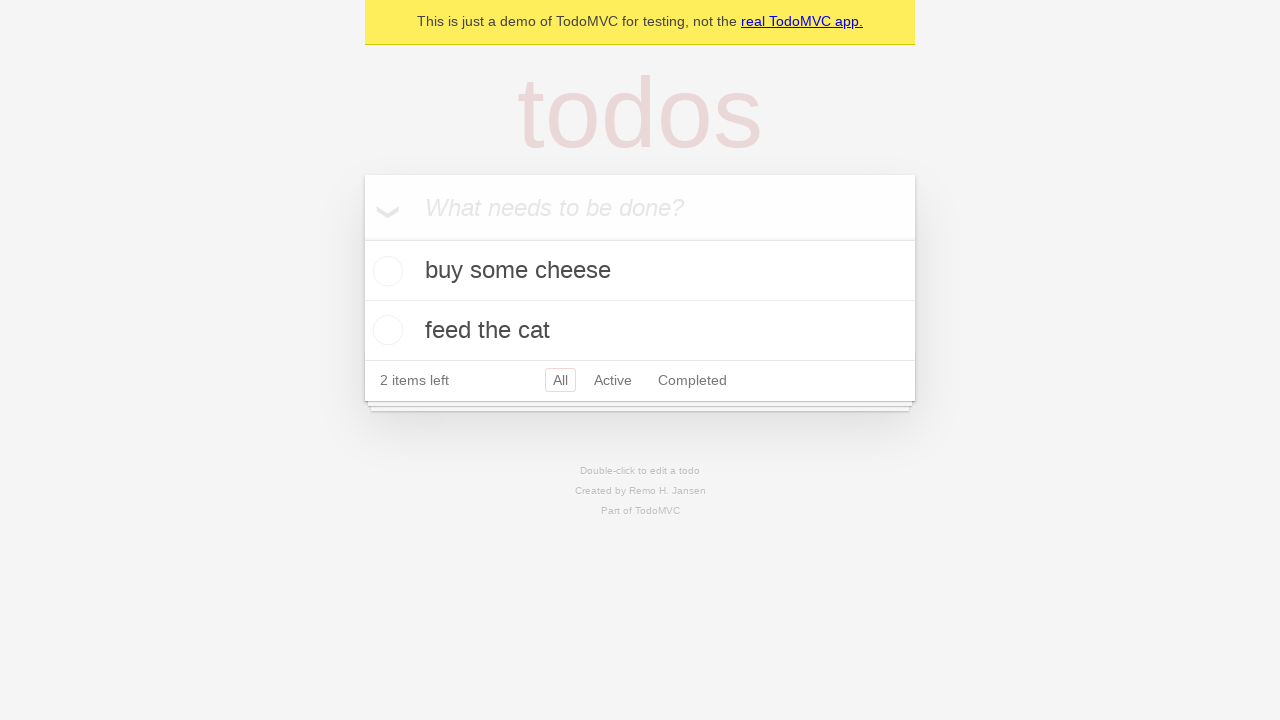

Filled new todo input with 'book a doctors appointment' on internal:attr=[placeholder="What needs to be done?"i]
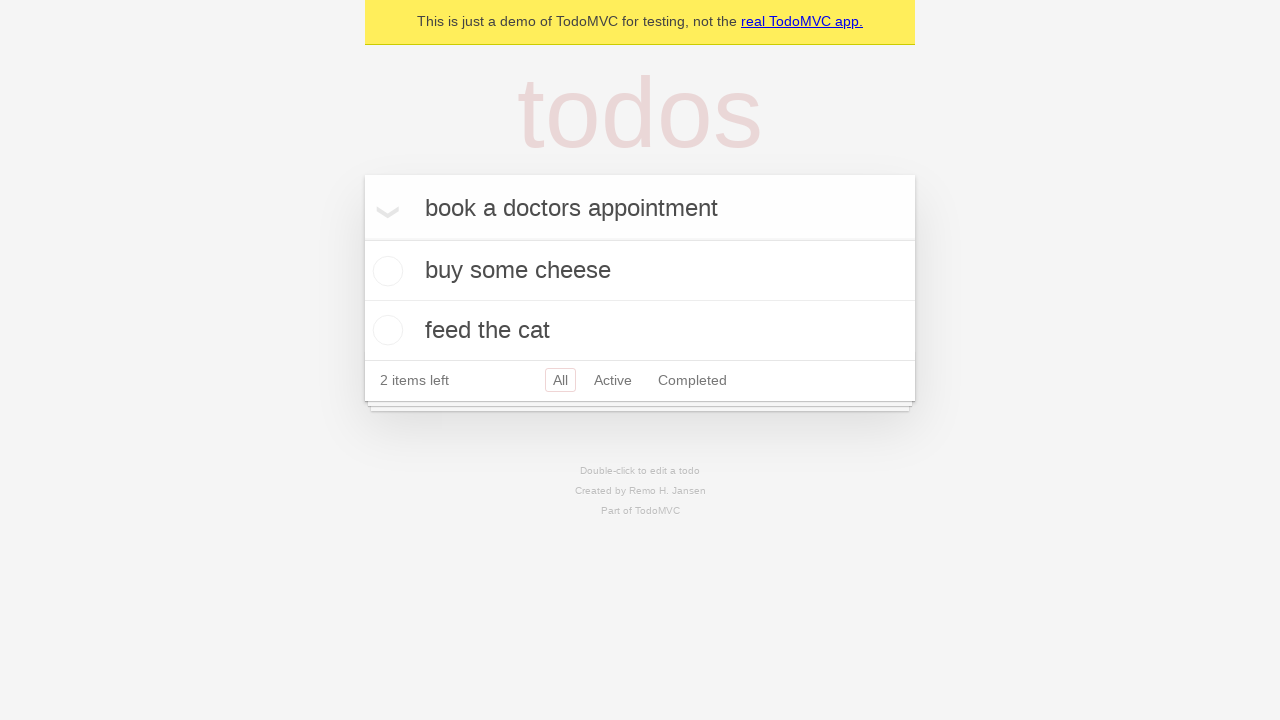

Pressed Enter to create third todo on internal:attr=[placeholder="What needs to be done?"i]
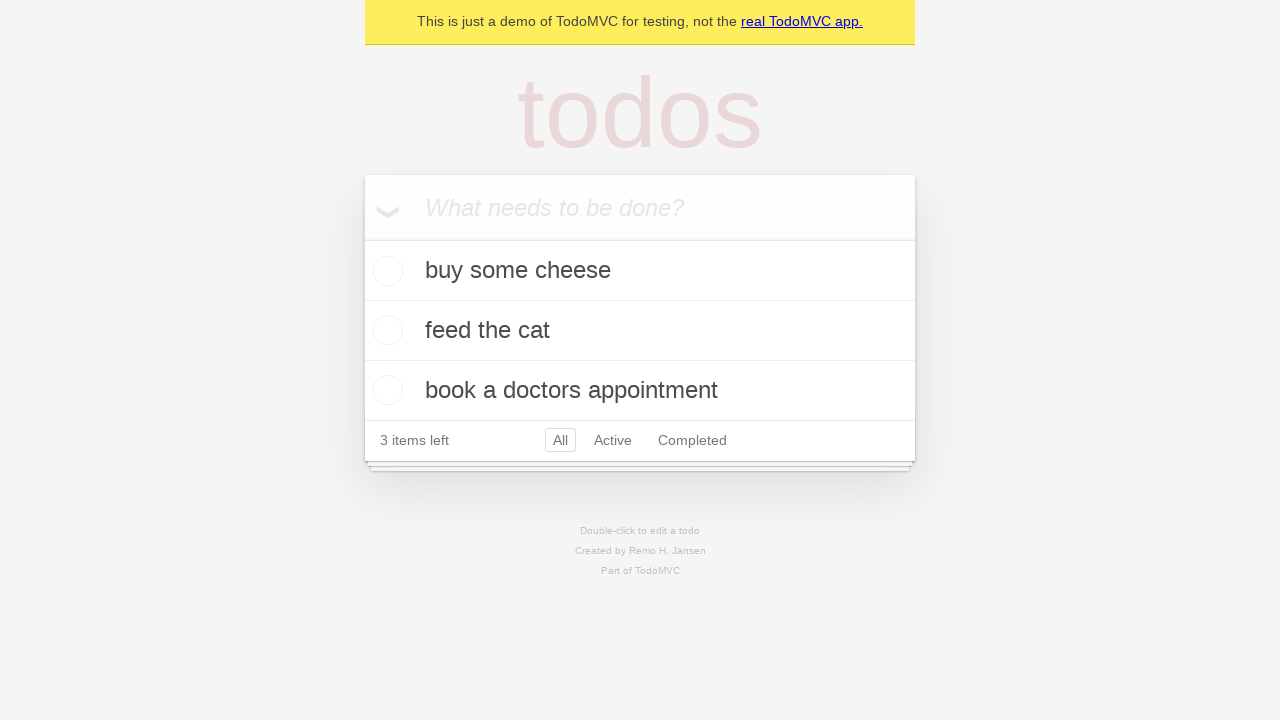

Checked 'Mark all as complete' checkbox to complete all todos at (362, 238) on internal:label="Mark all as complete"i
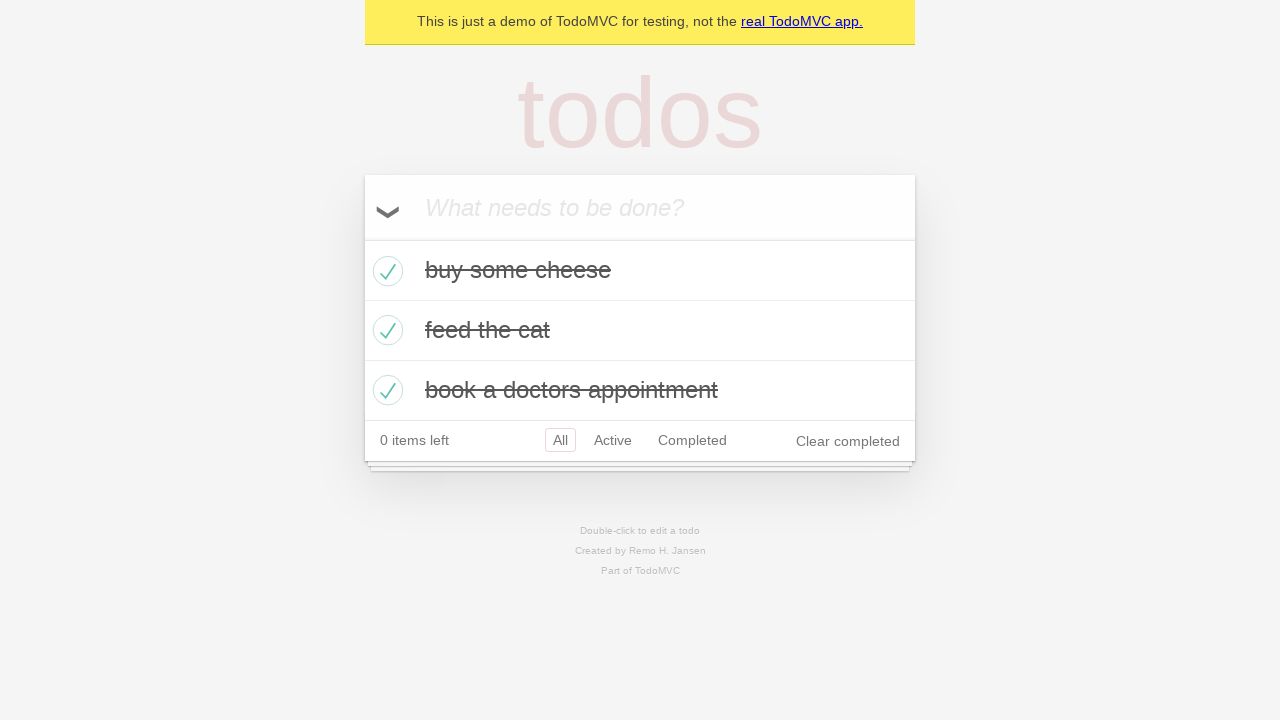

Unchecked the first todo item checkbox at (385, 271) on internal:testid=[data-testid="todo-item"s] >> nth=0 >> internal:role=checkbox
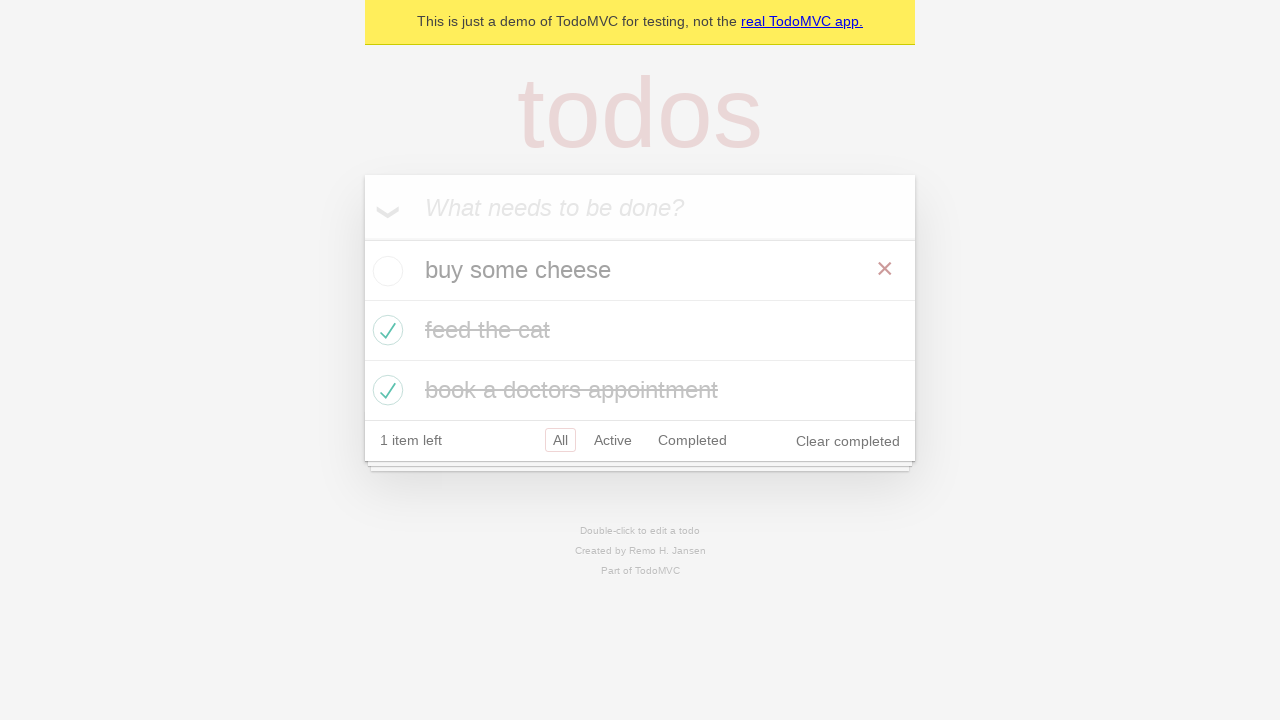

Checked the first todo item checkbox again at (385, 271) on internal:testid=[data-testid="todo-item"s] >> nth=0 >> internal:role=checkbox
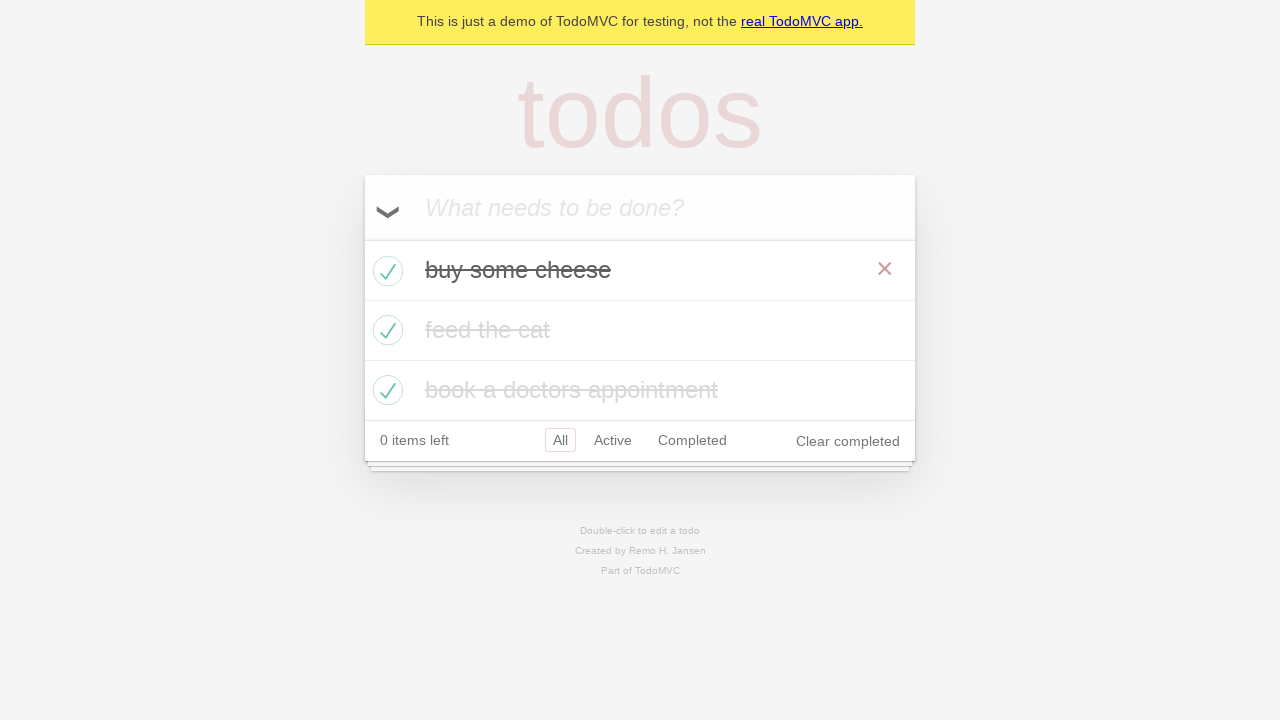

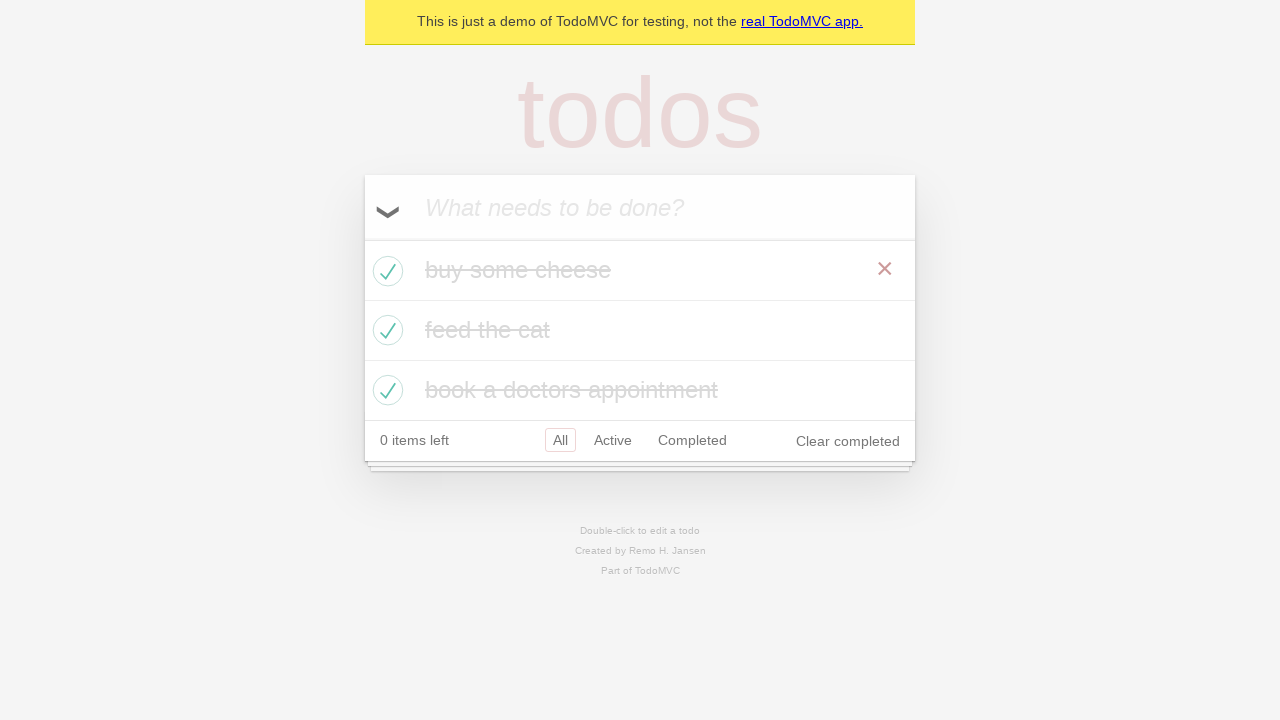